Tests the search functionality on Python.org by entering a search query "pycon" and submitting the search form using the Enter key.

Starting URL: http://www.python.org

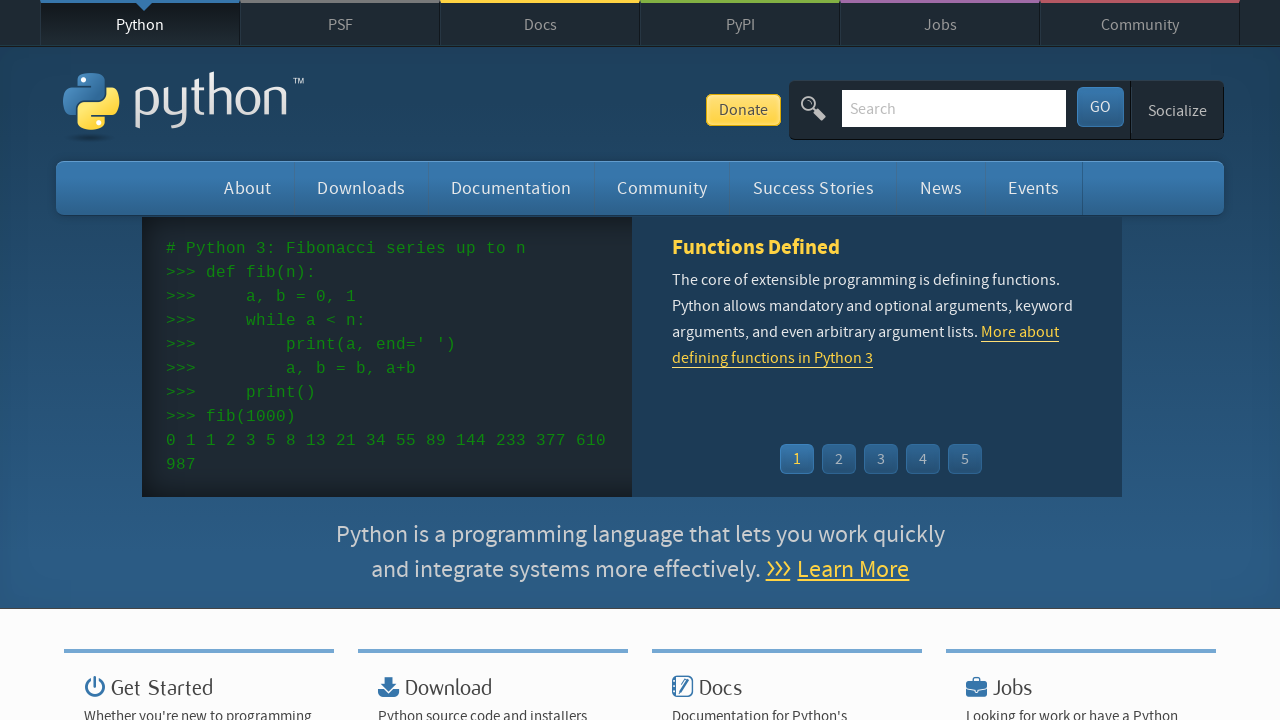

Filled search field with 'pycon' on #id-search-field
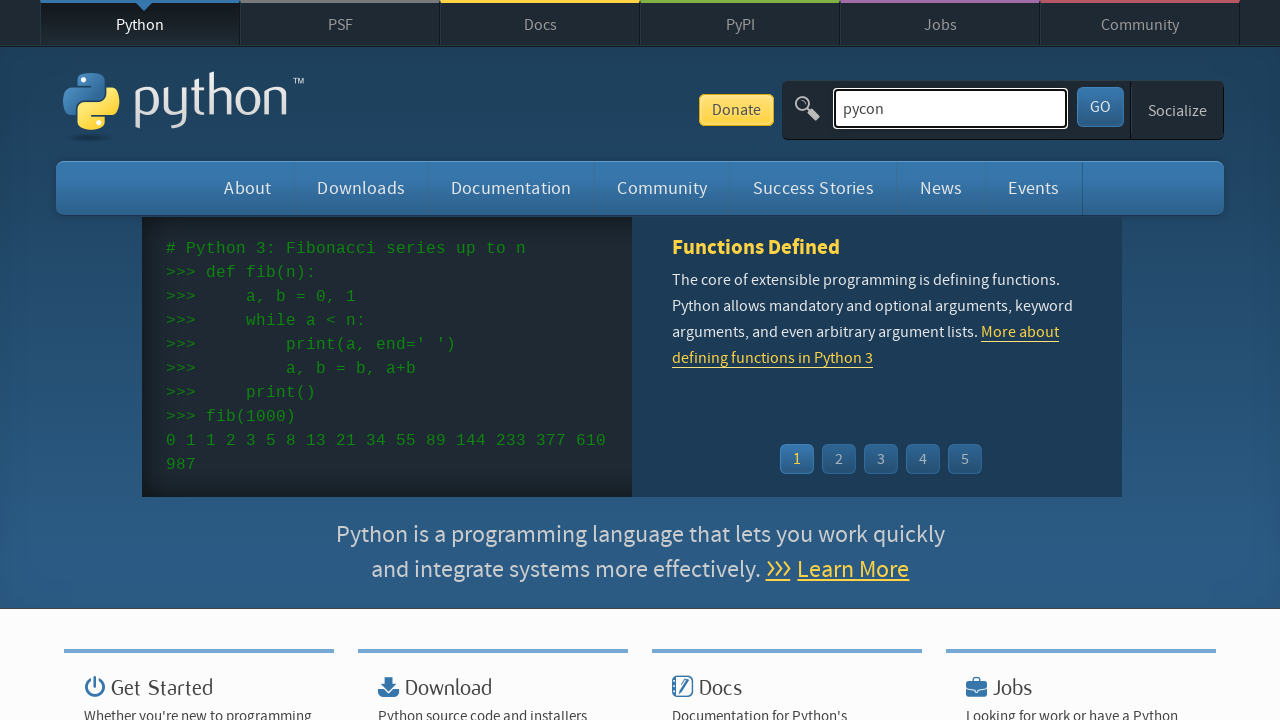

Pressed Enter to submit the search form on #id-search-field
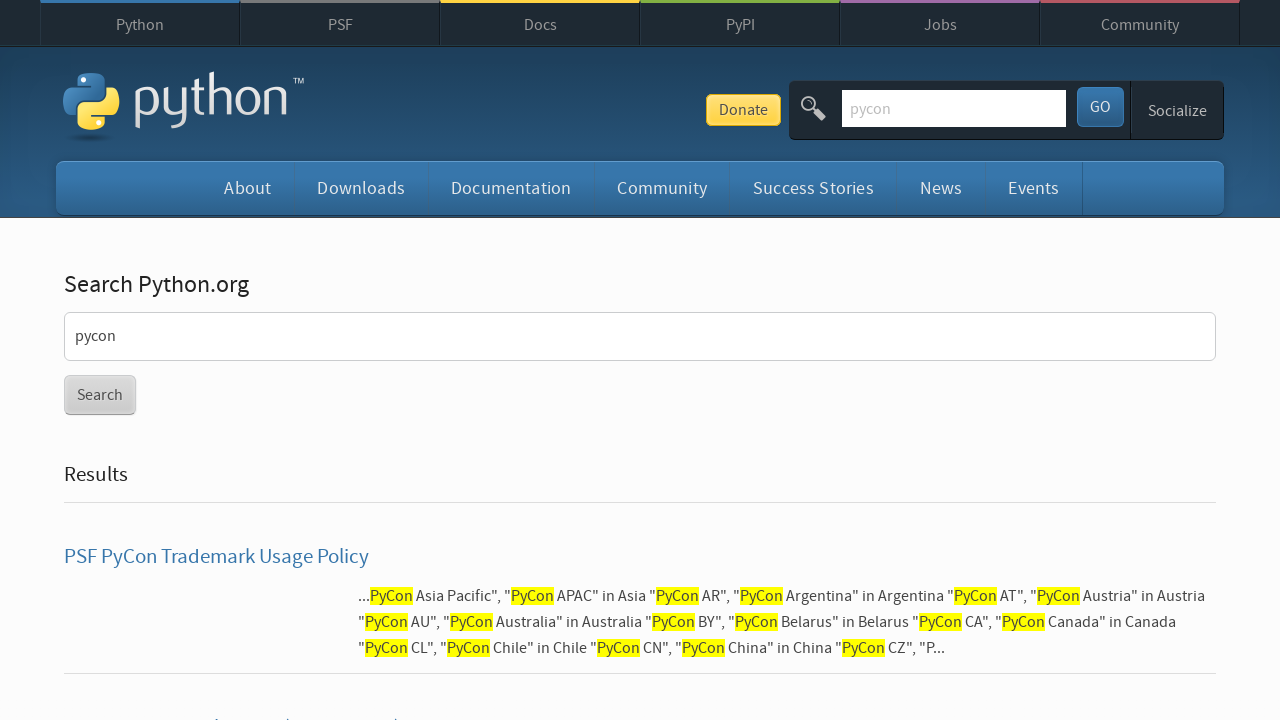

Search results page loaded
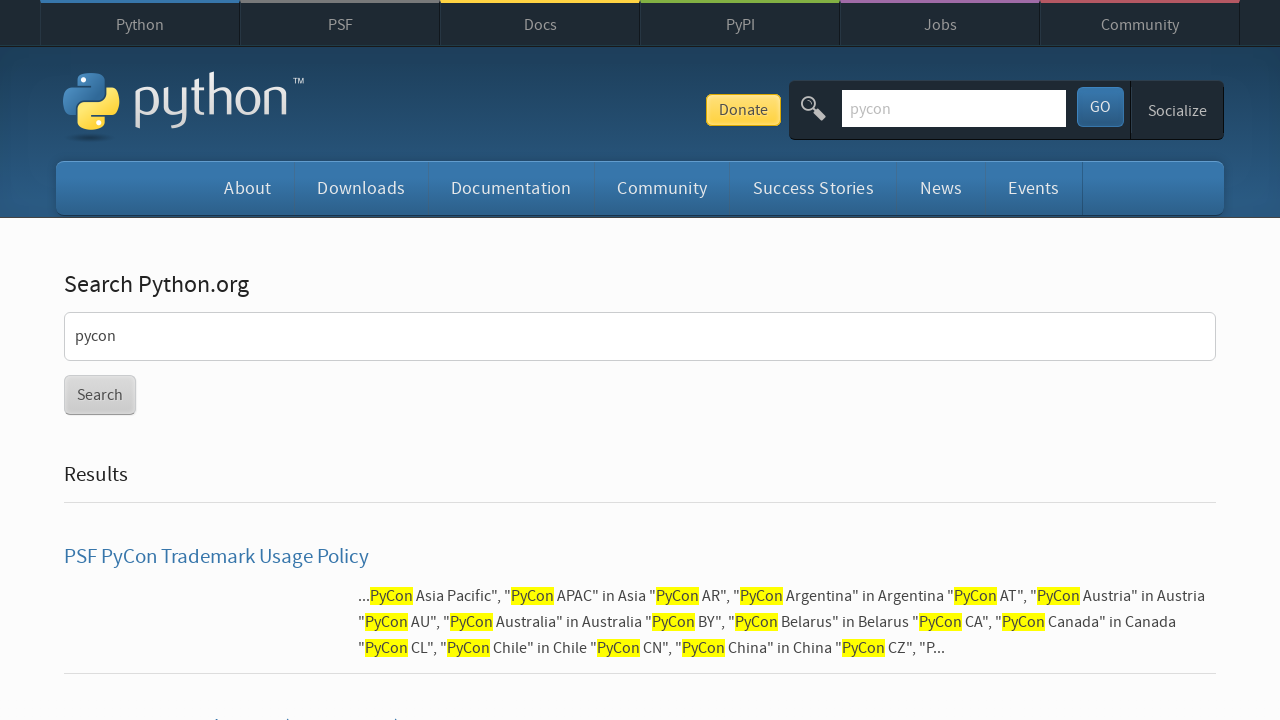

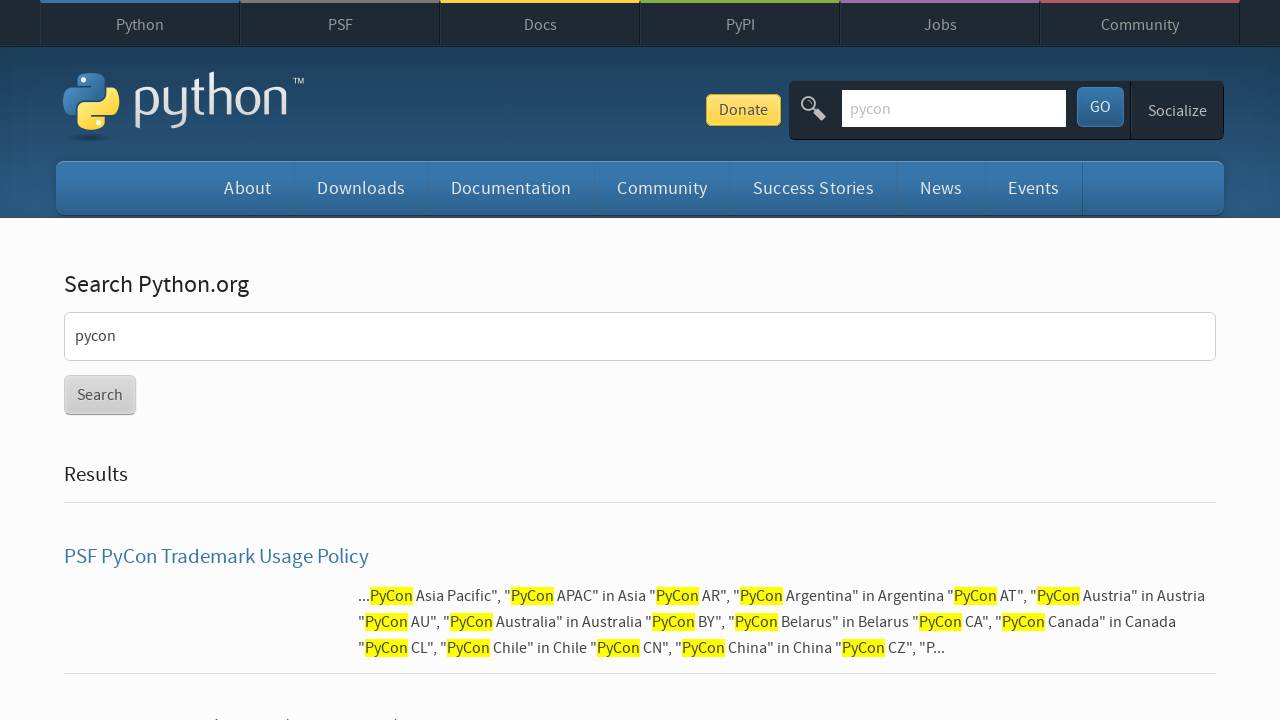